Types a search query into the search box and clicks the search button

Starting URL: https://www.target.com

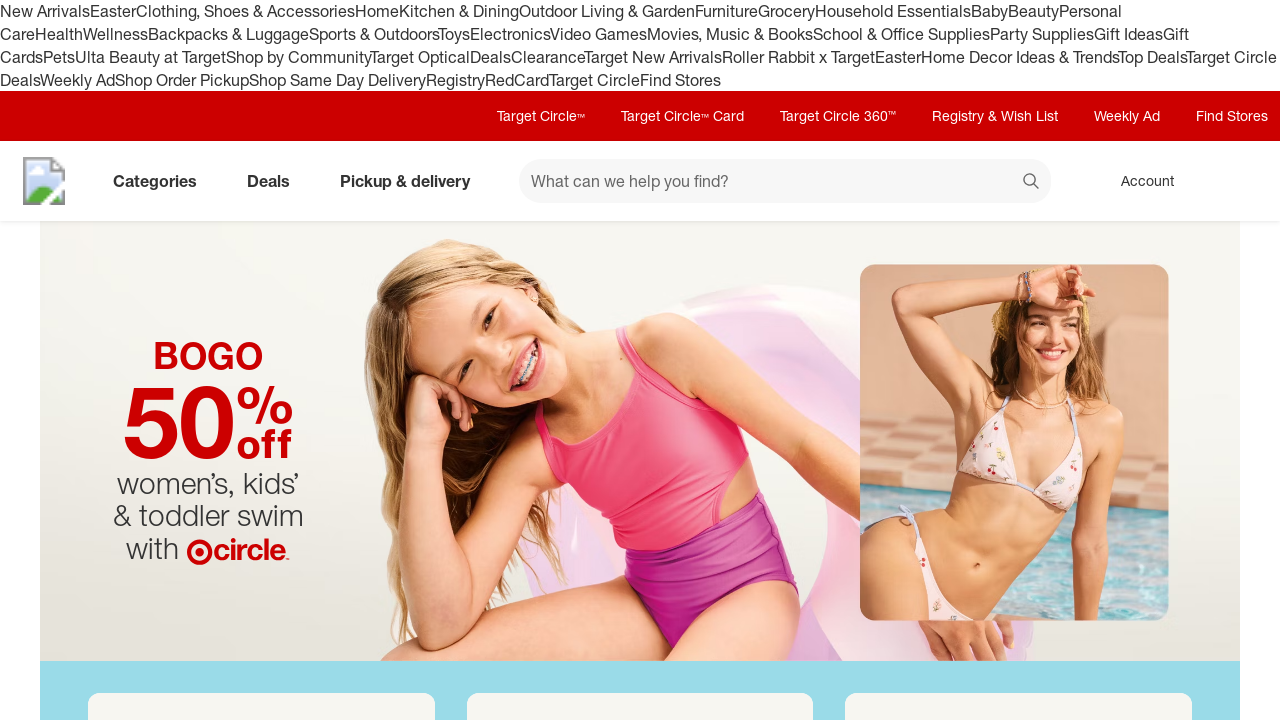

Filled search box with 'candle' on input[data-test='@web/Search/SearchInput']
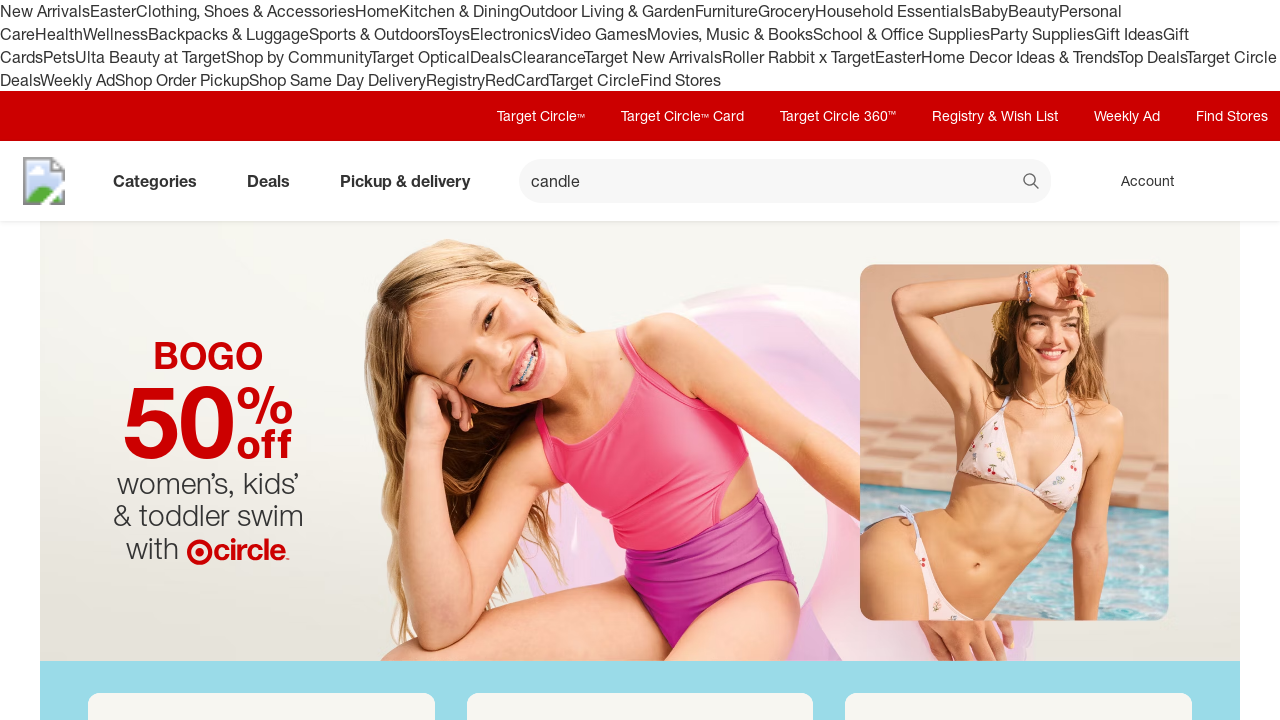

Clicked search button at (1032, 183) on button[data-test='@web/Search/SearchButton']
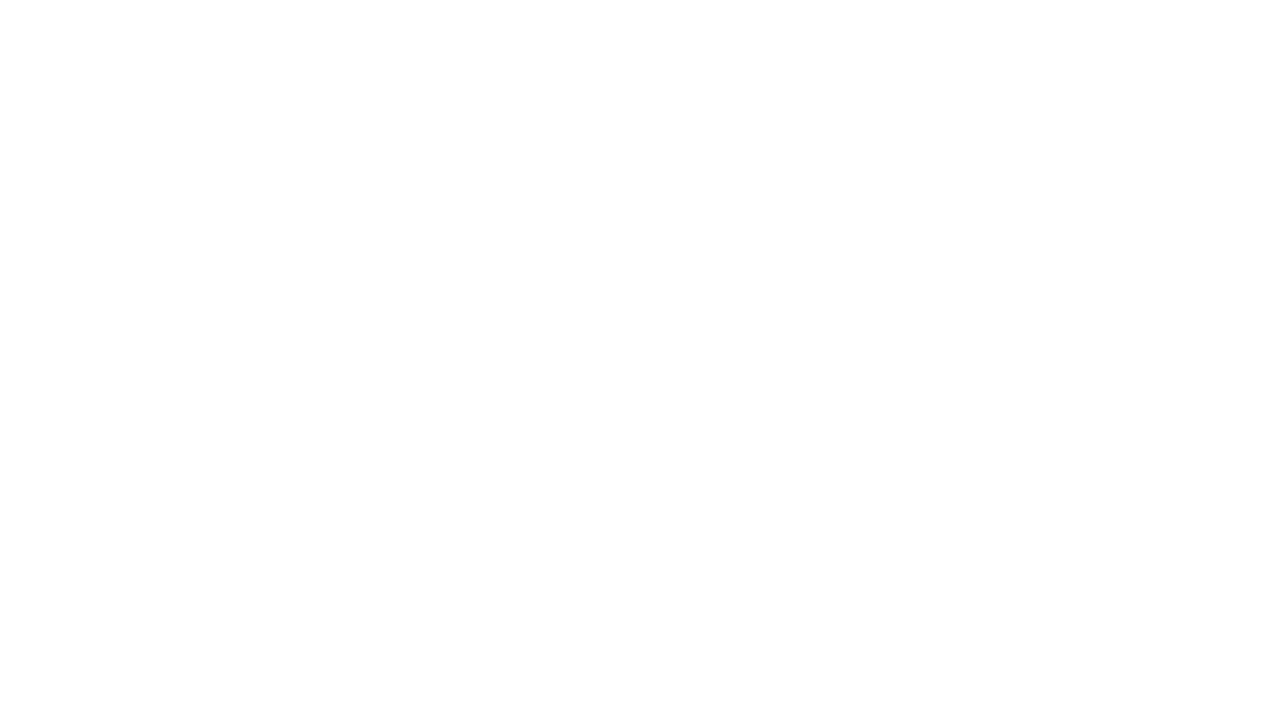

Search results loaded and network idle
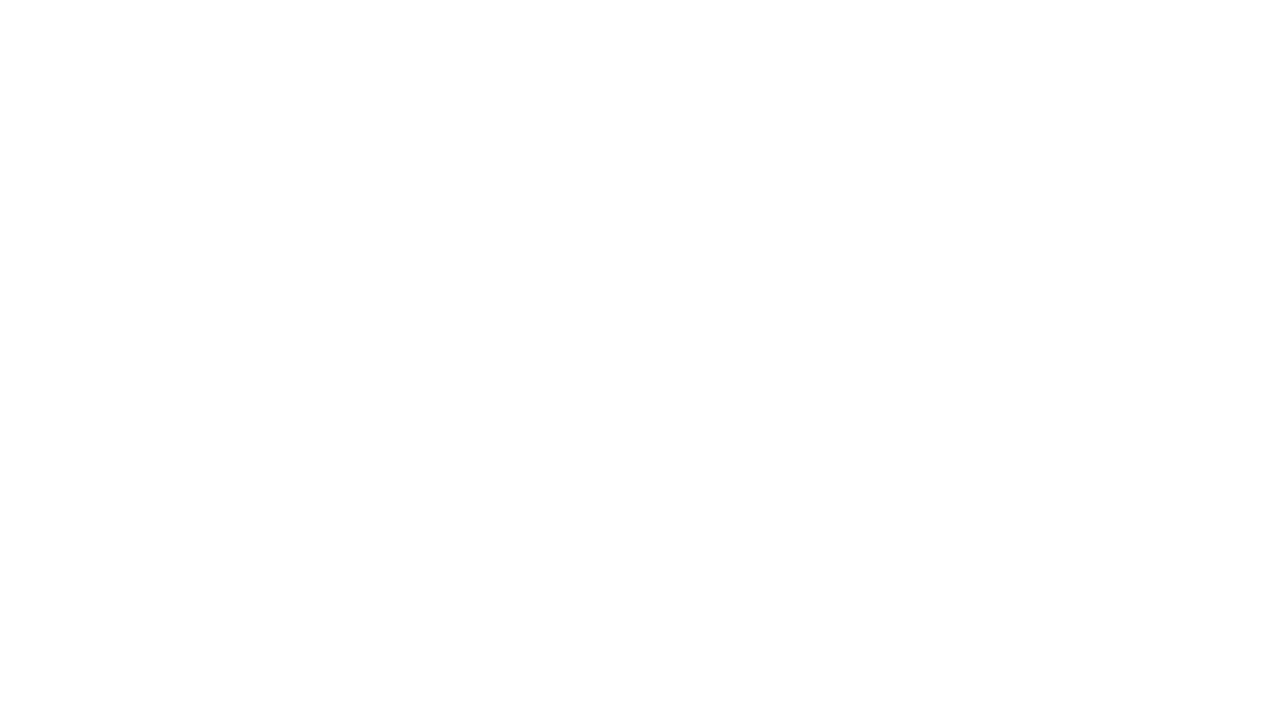

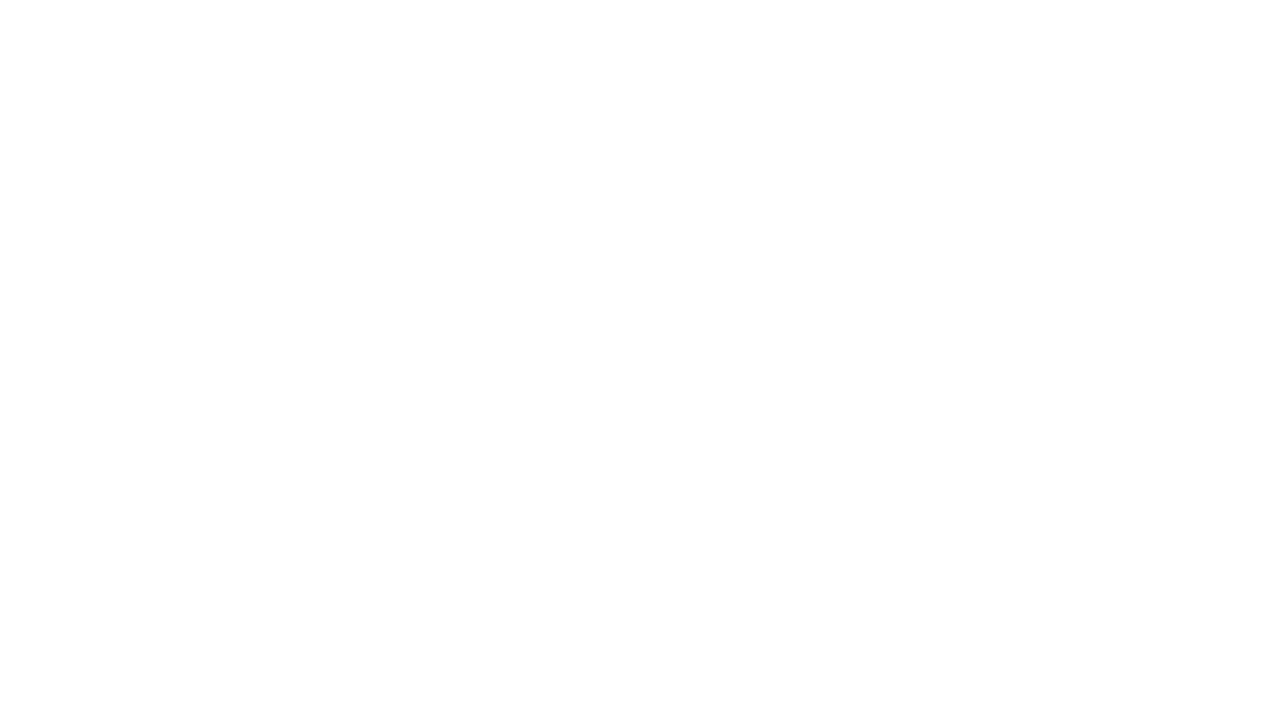